Tests HTML Canvas Studio drawing functionality by creating a new canvas and performing various drawing operations including lines, rectangles, and using the eraser tool

Starting URL: http://www.htmlcanvasstudio.com/

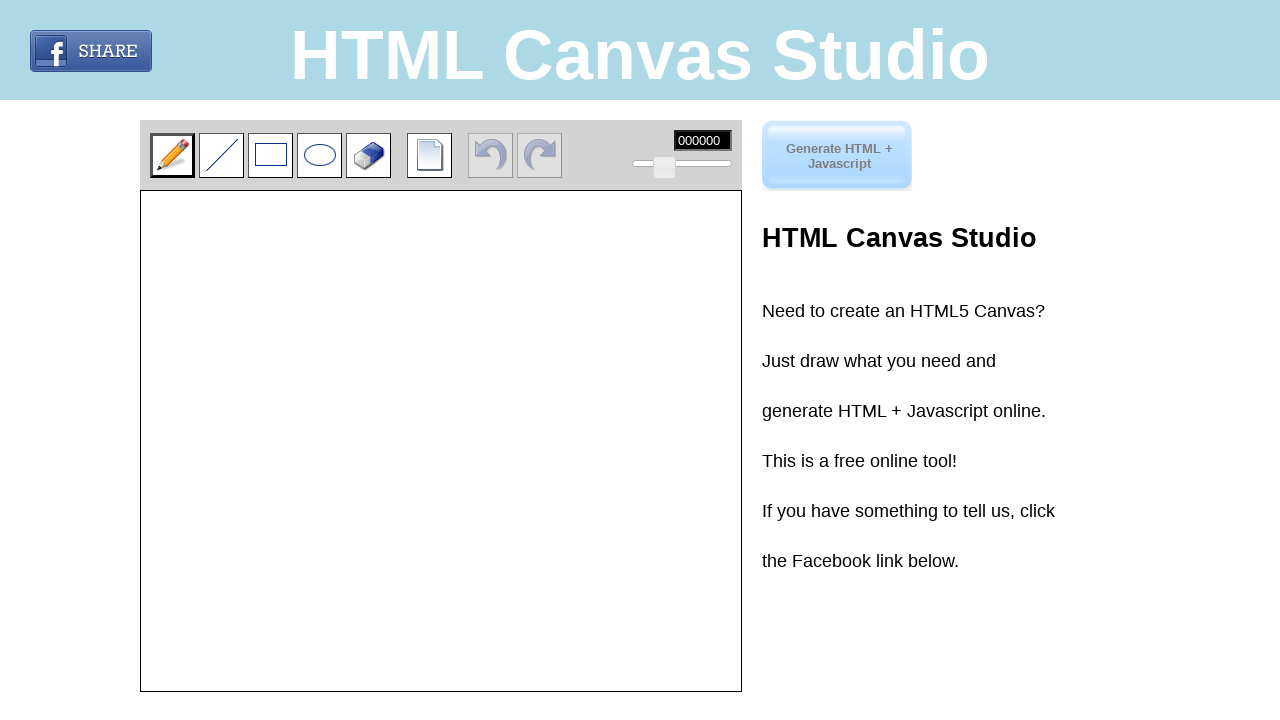

Clicked on 'Chosen Drawing' link at (424, 703) on xpath=//a[text()='Chosen Drawing']
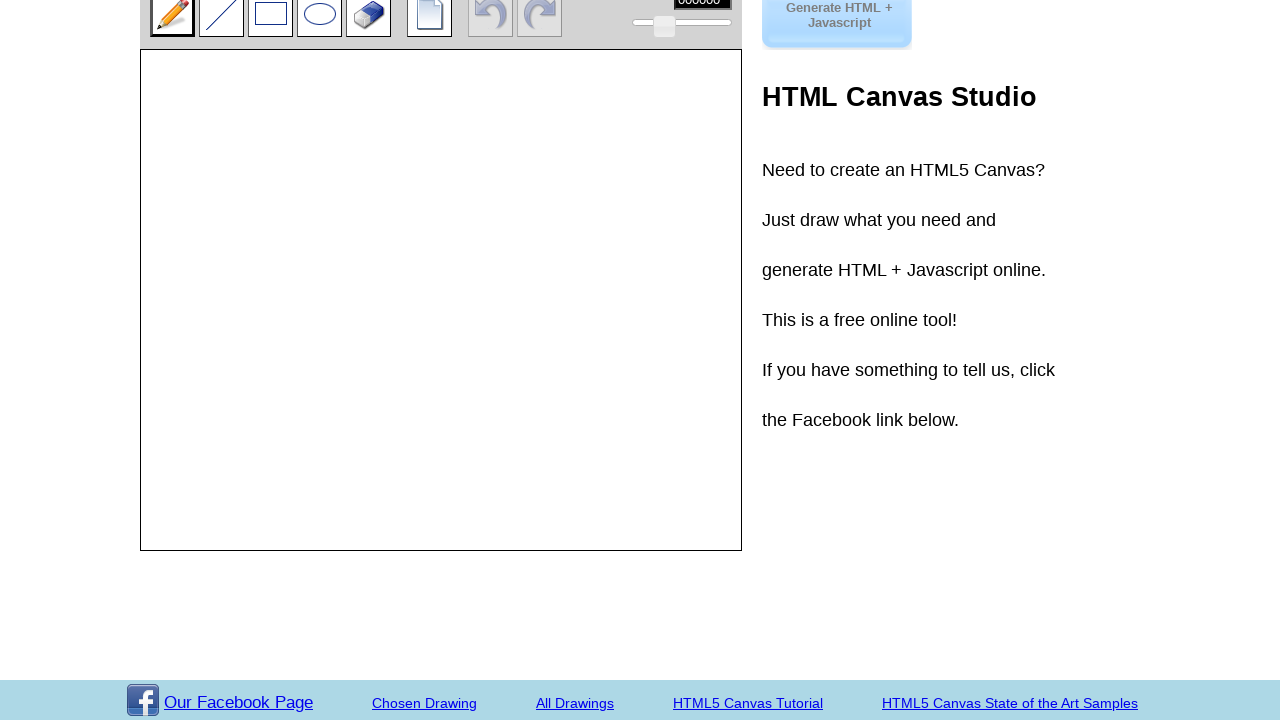

Waited for new tab to open
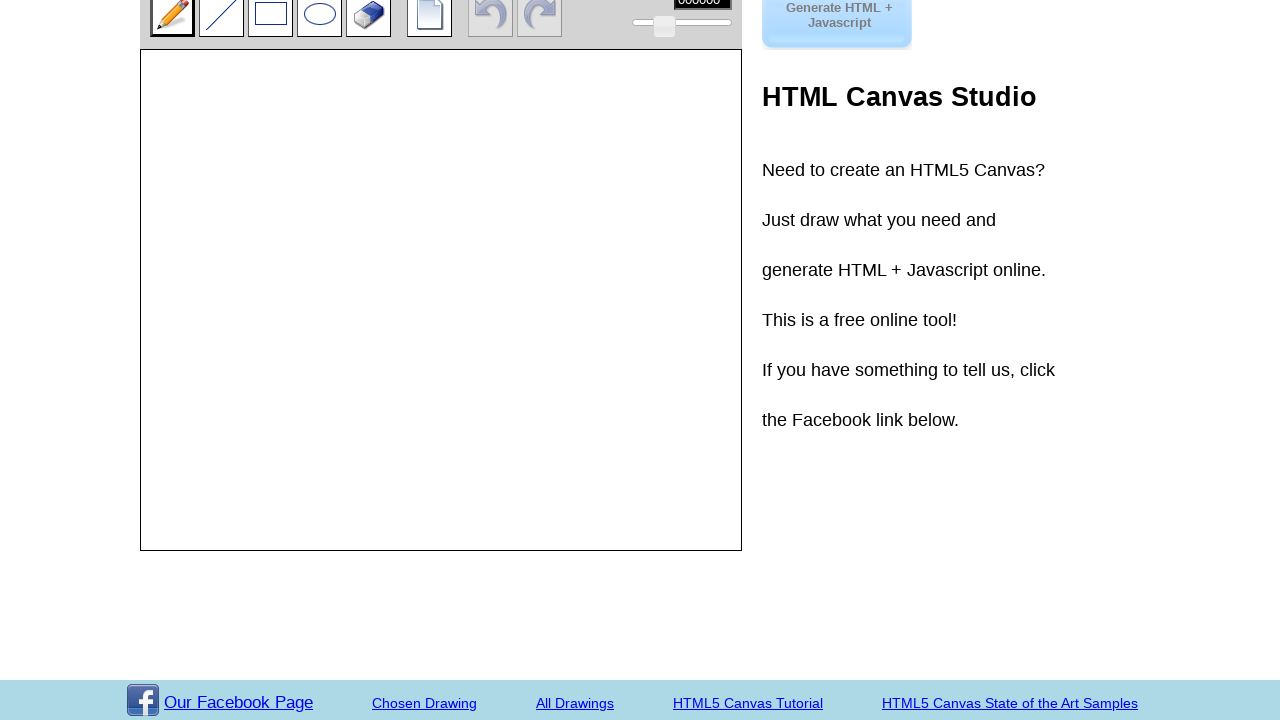

Brought new tab to front
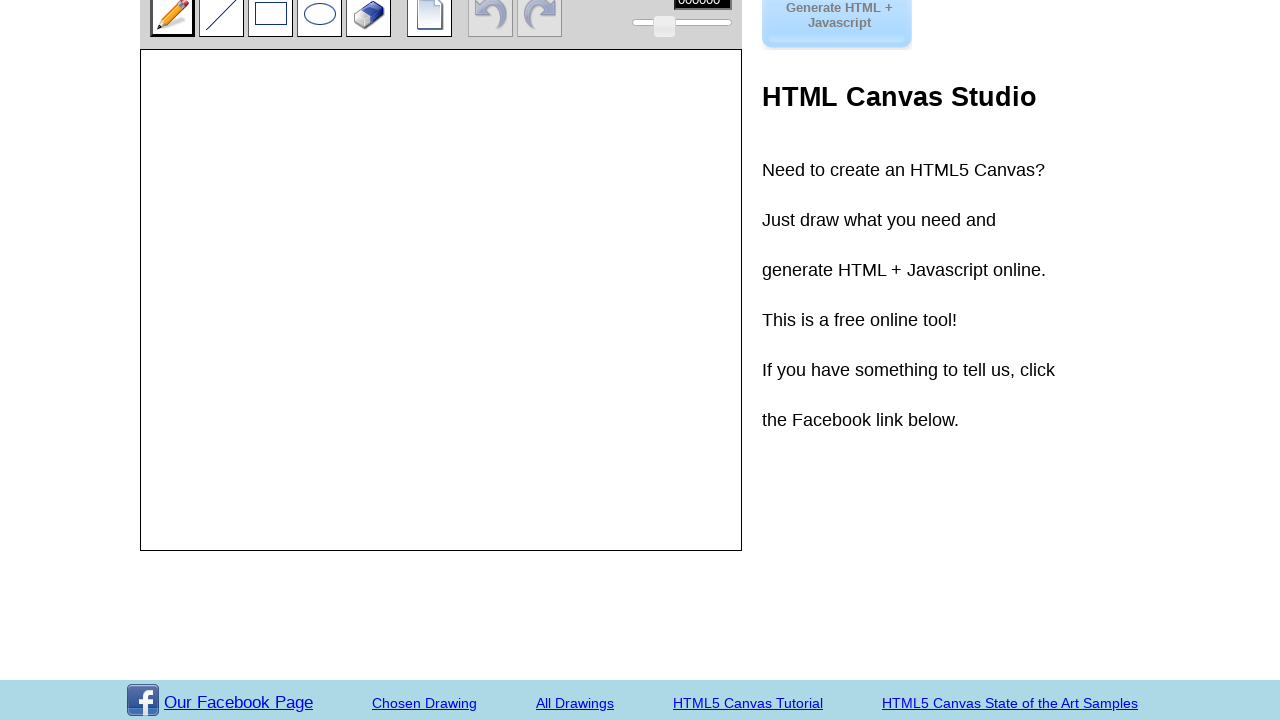

Switched page context to new tab
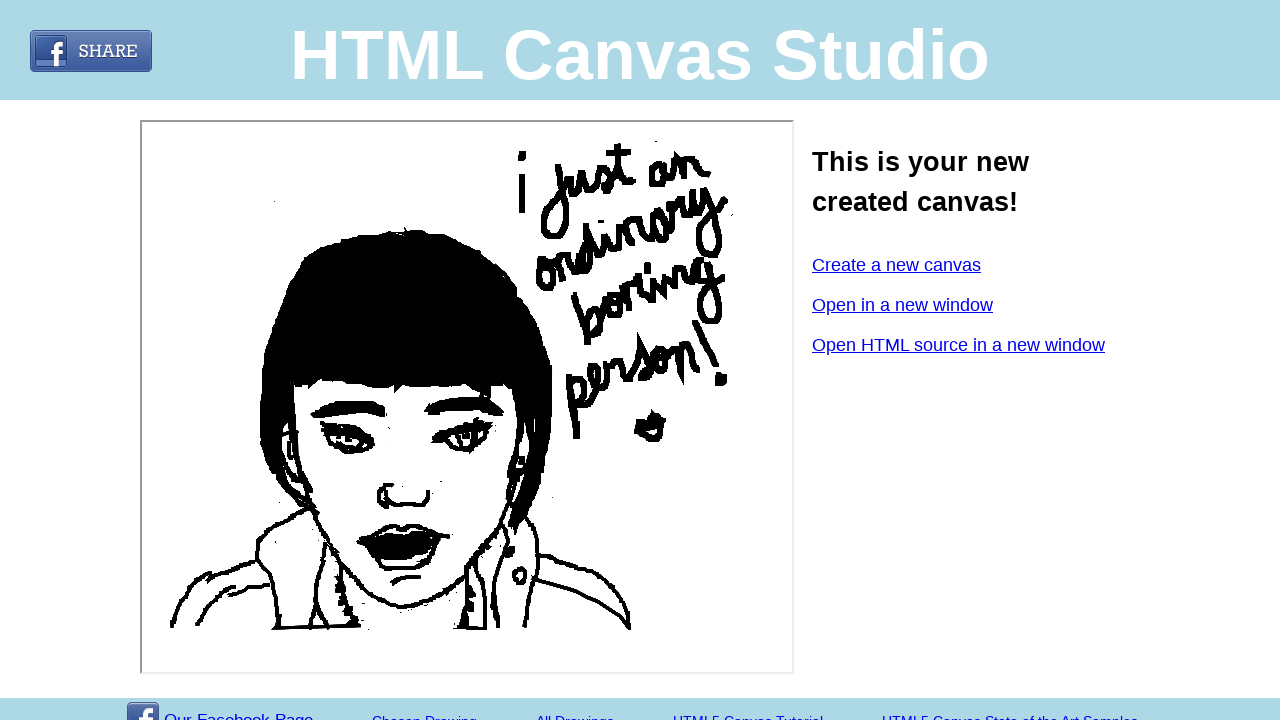

Clicked 'Create a new canvas' link at (896, 265) on xpath=//a[text()='Create a new canvas']
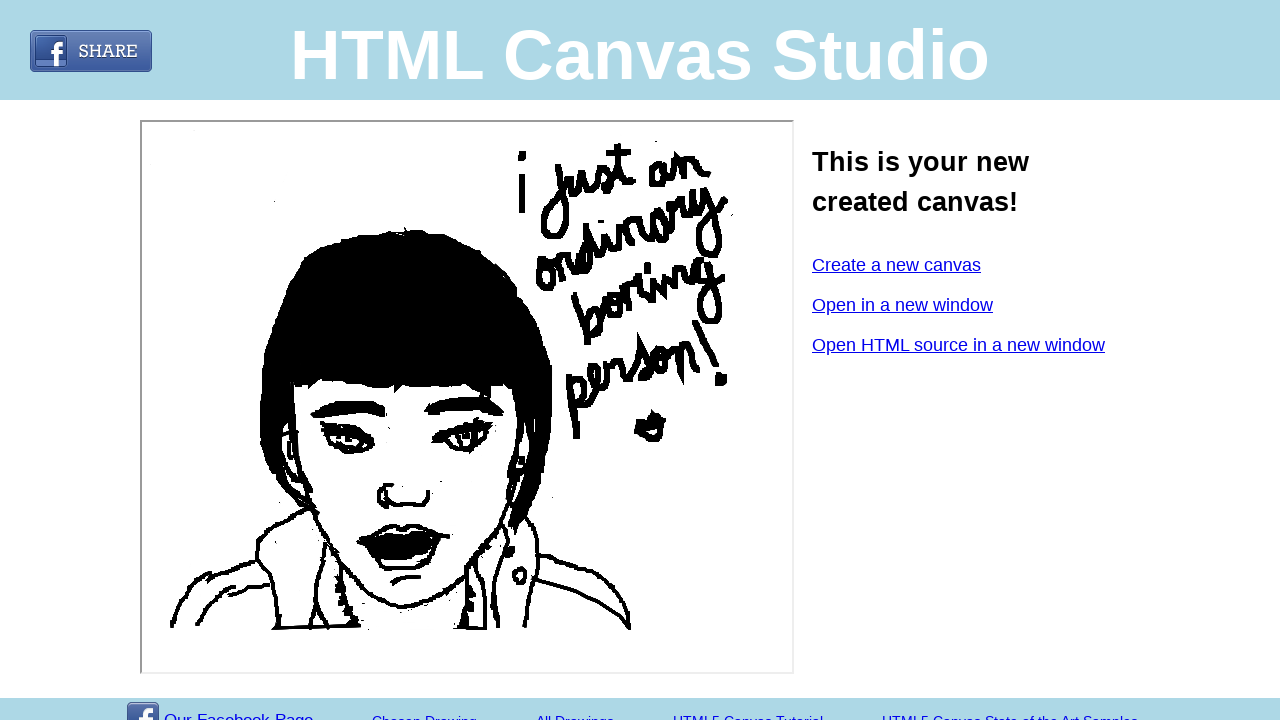

Waited for canvas creation tab to open
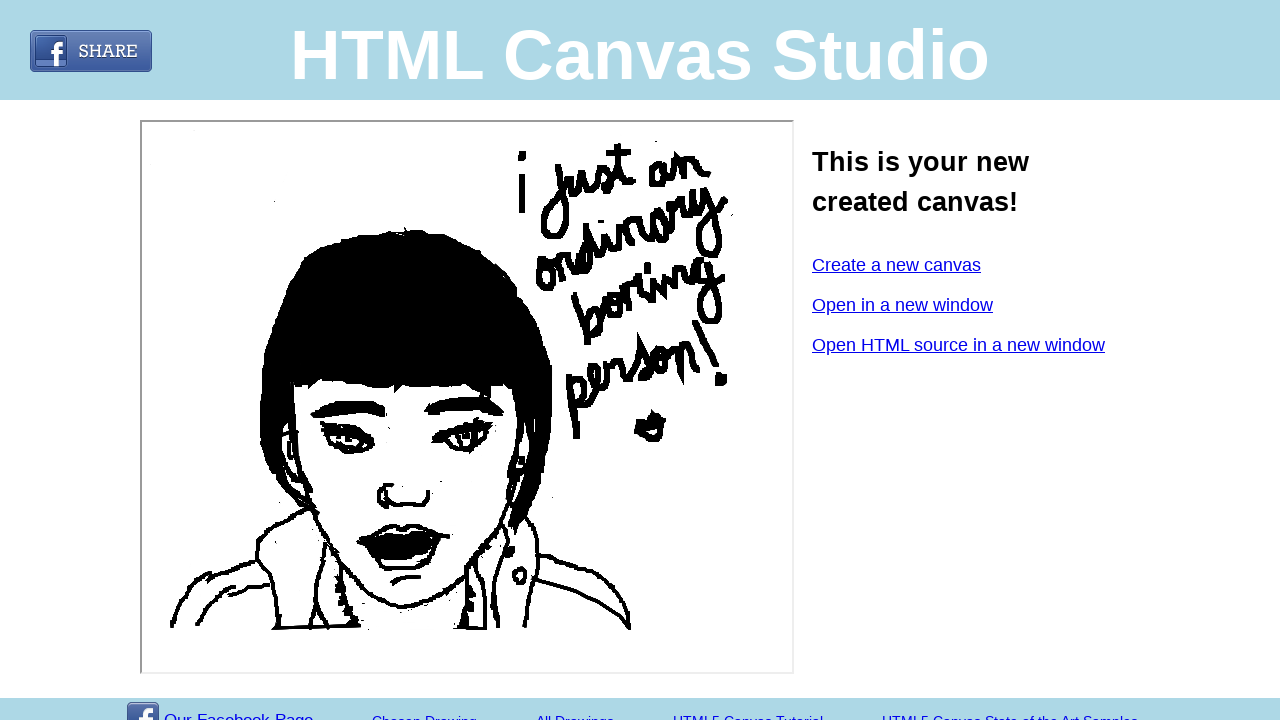

Brought canvas creation tab to front
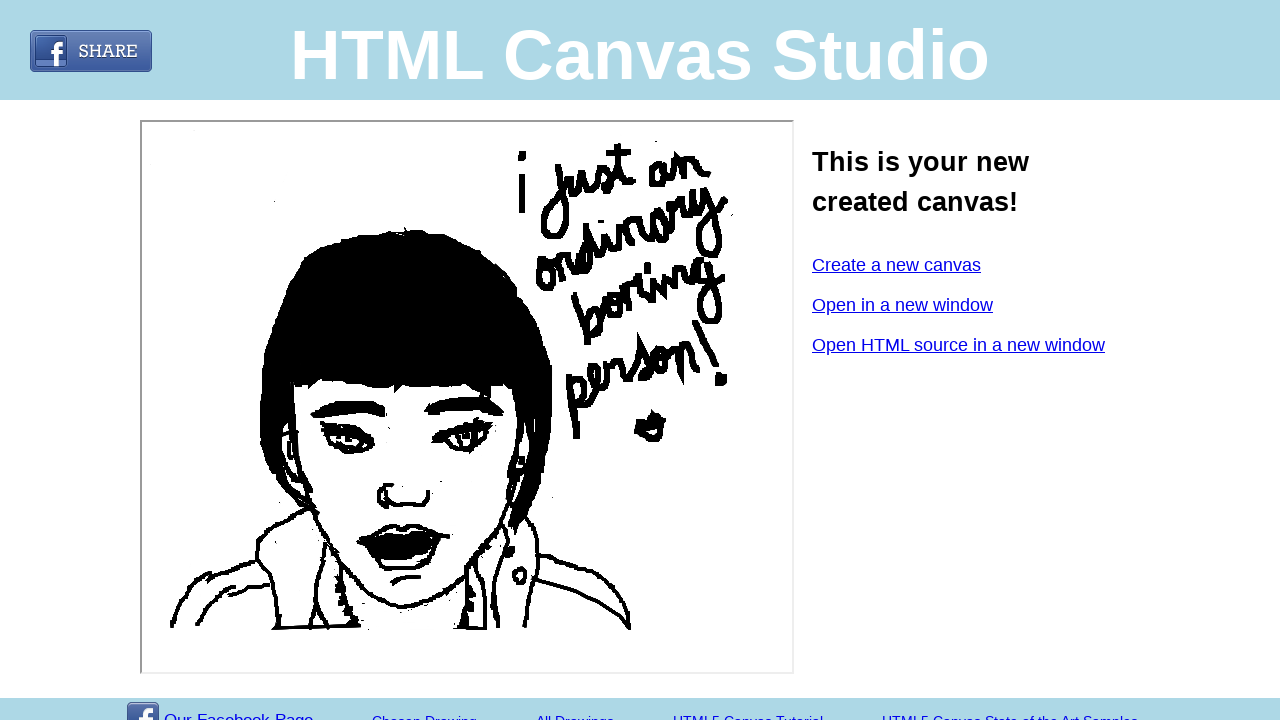

Switched page context to canvas creation tab
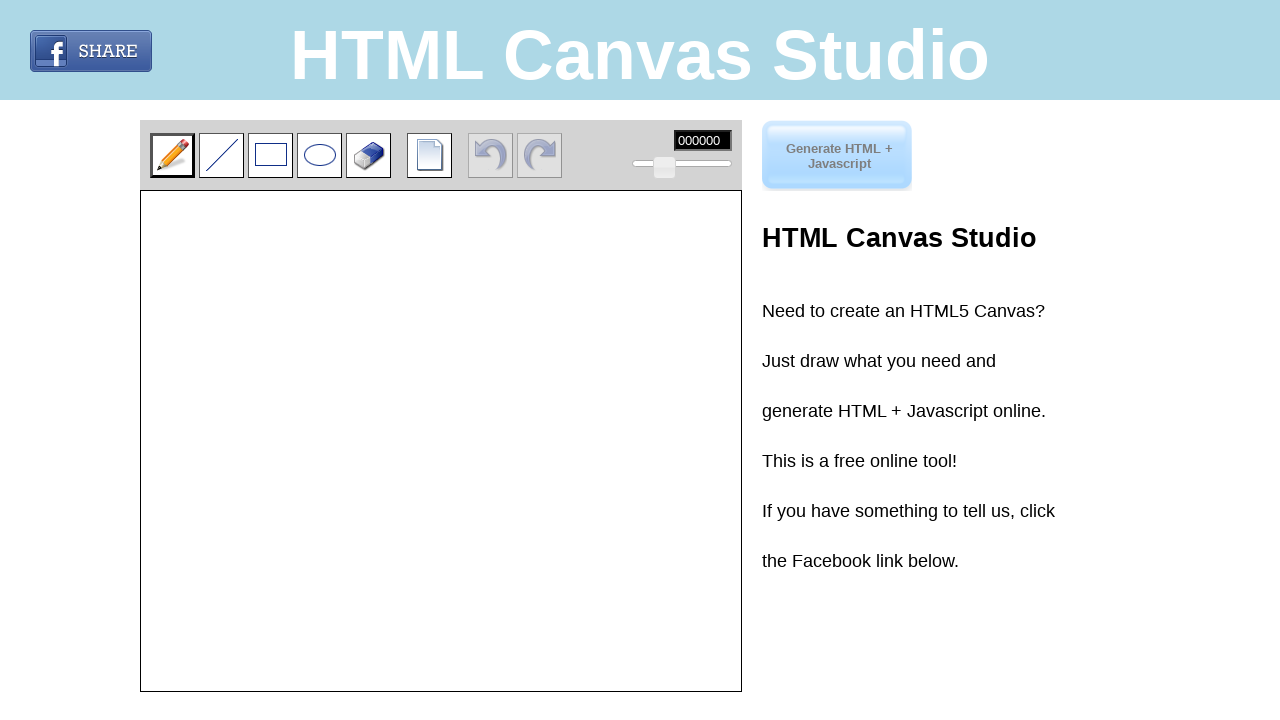

Located canvas container element
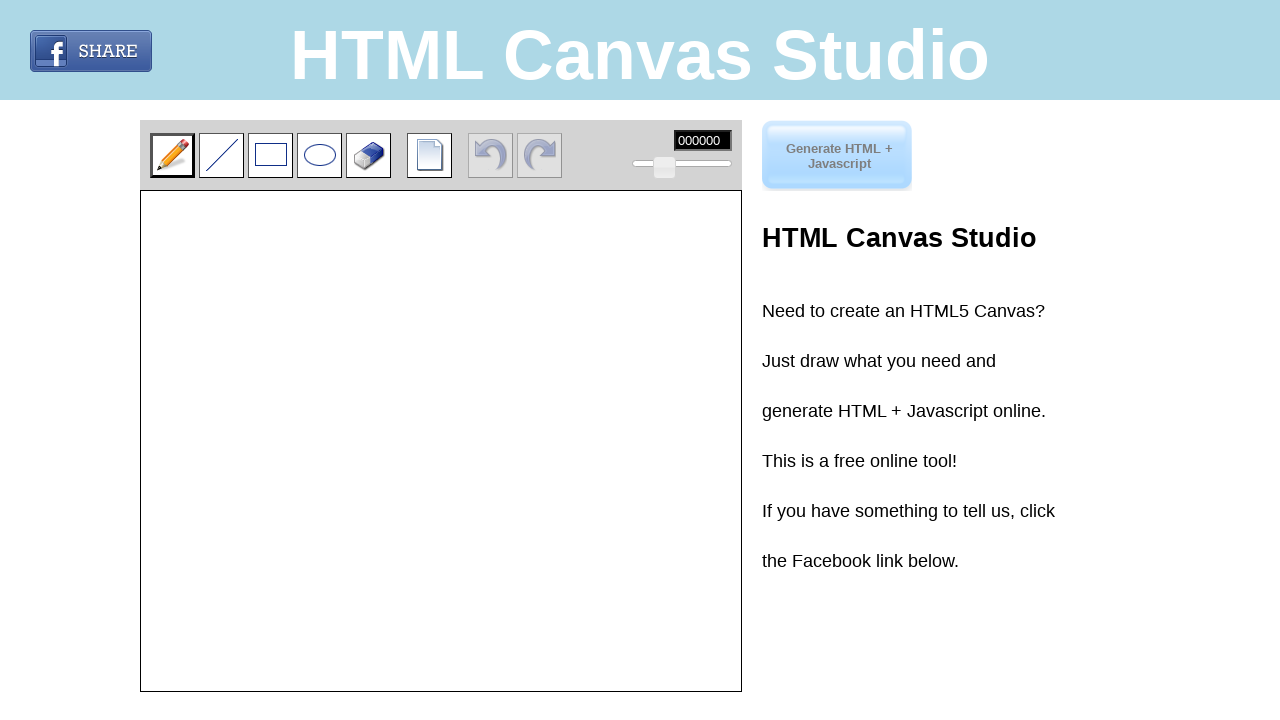

Selected line drawing tool at (222, 155) on xpath=//input[@title='Draw a line']
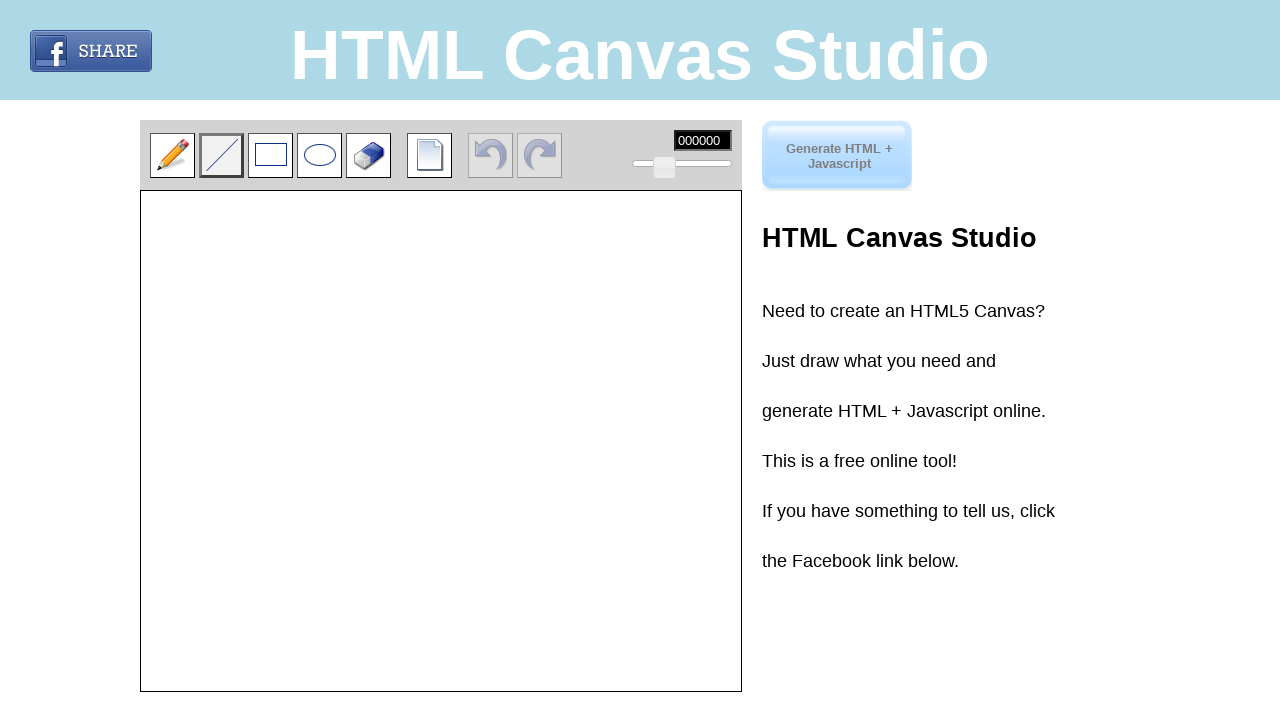

Drew horizontal line on canvas at (275, 190)
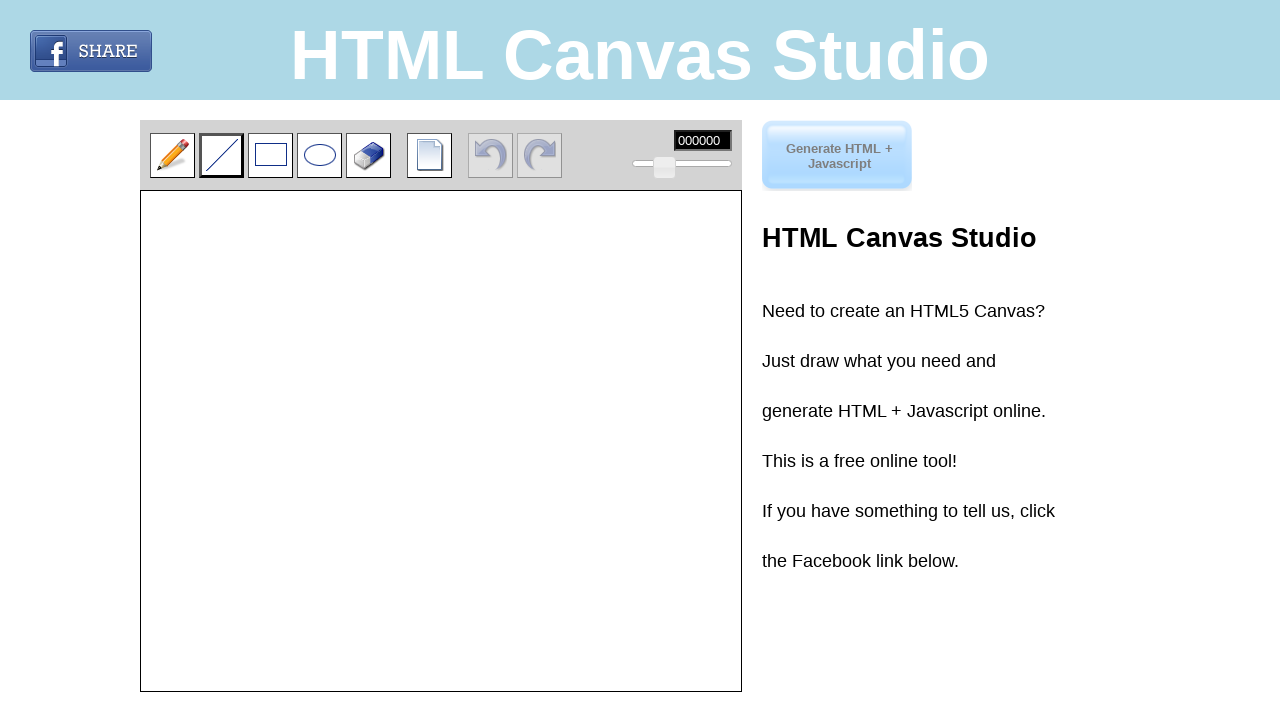

Selected line drawing tool again at (222, 155) on xpath=//input[@title='Draw a line']
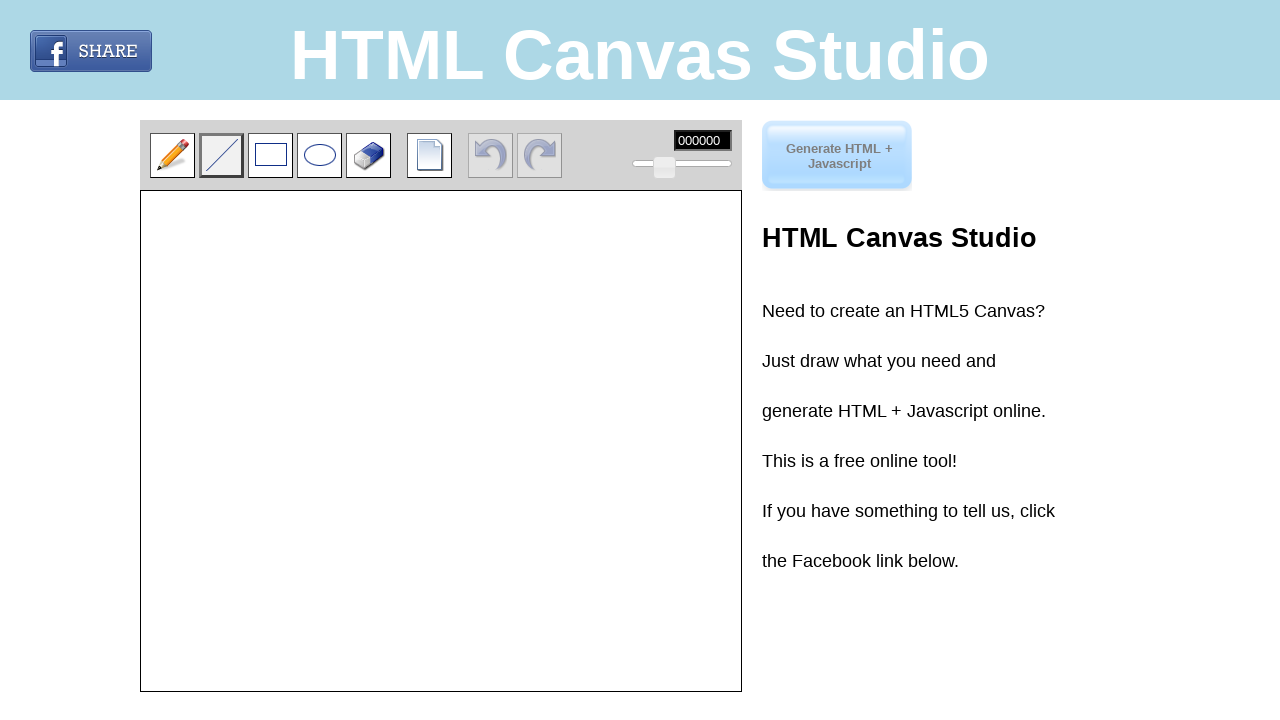

Drew vertical line on canvas at (140, 270)
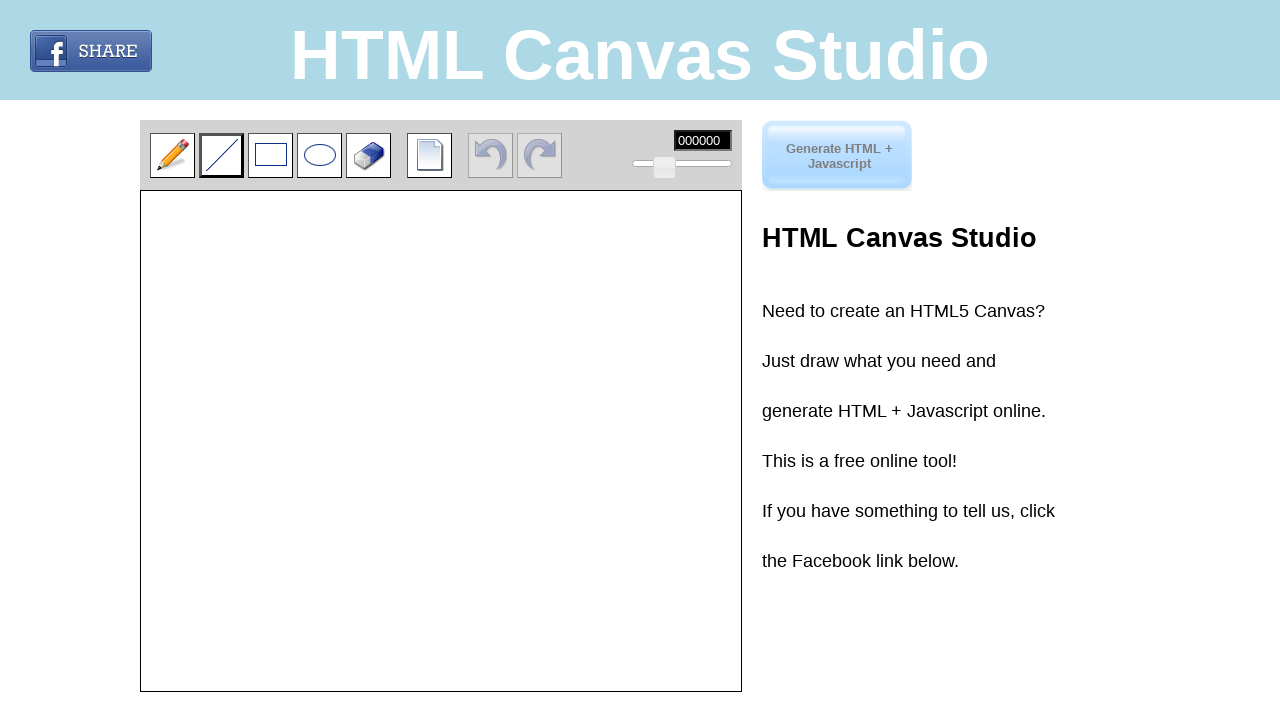

Selected rectangle drawing tool at (270, 155) on xpath=//input[@title='Draw a rectangle']
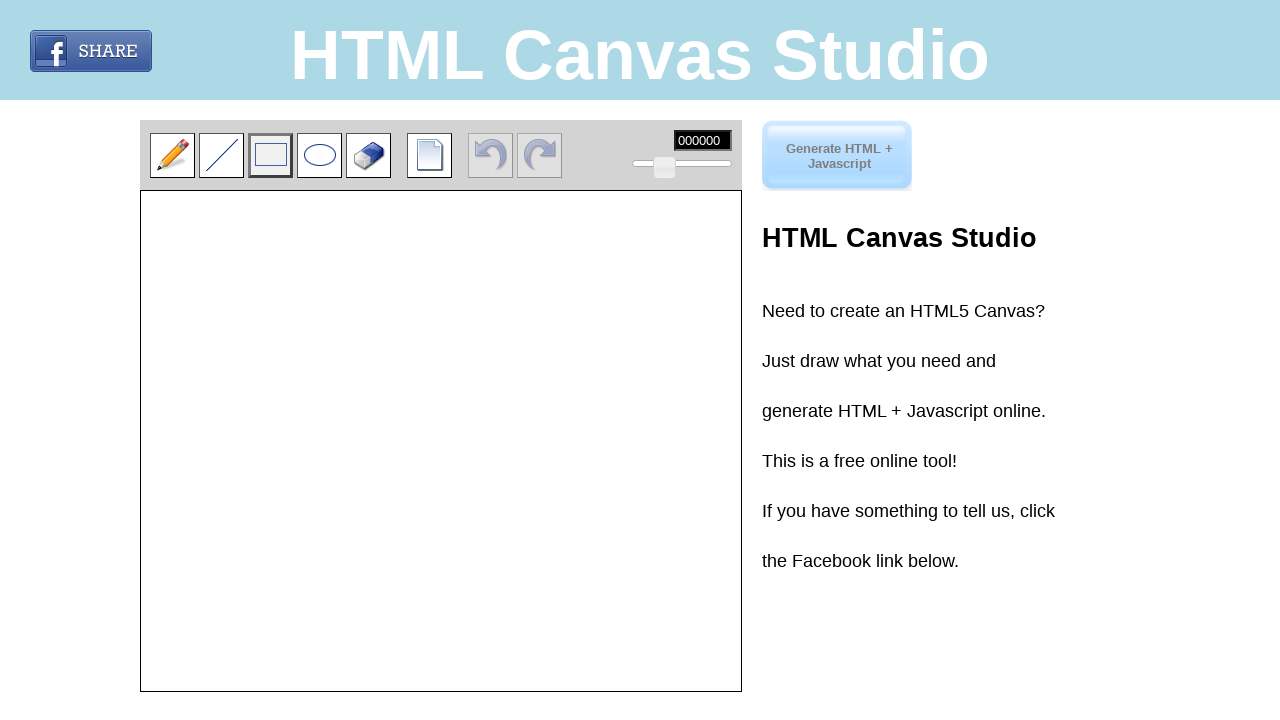

Drew rectangle on canvas at (175, 210)
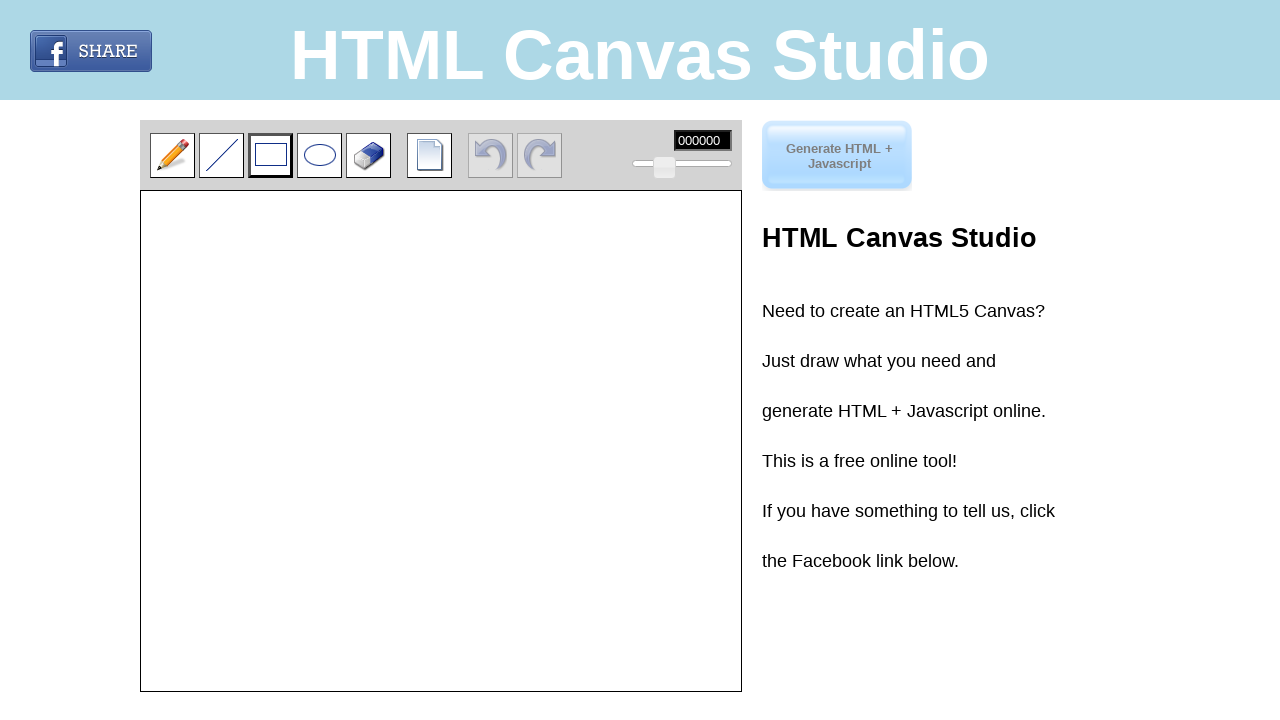

Selected eraser tool at (368, 155) on xpath=//input[@title='Use eraser']
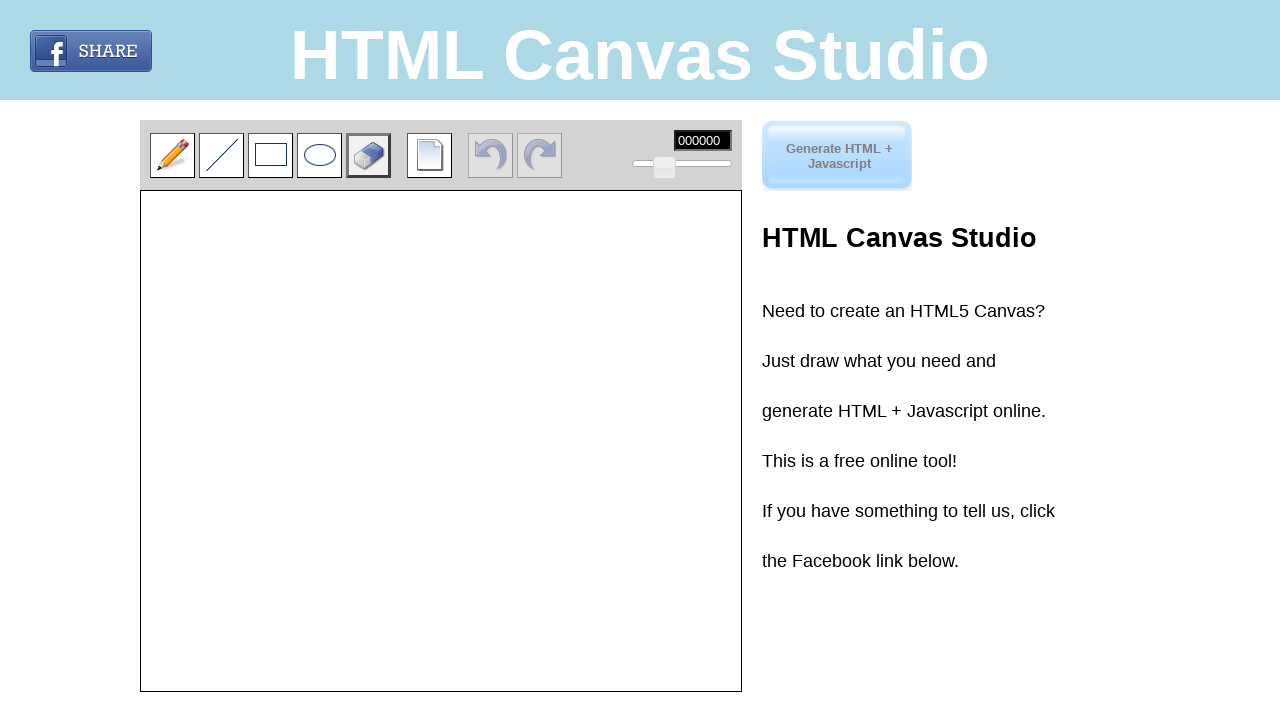

Used eraser tool to erase part of canvas at (275, 190)
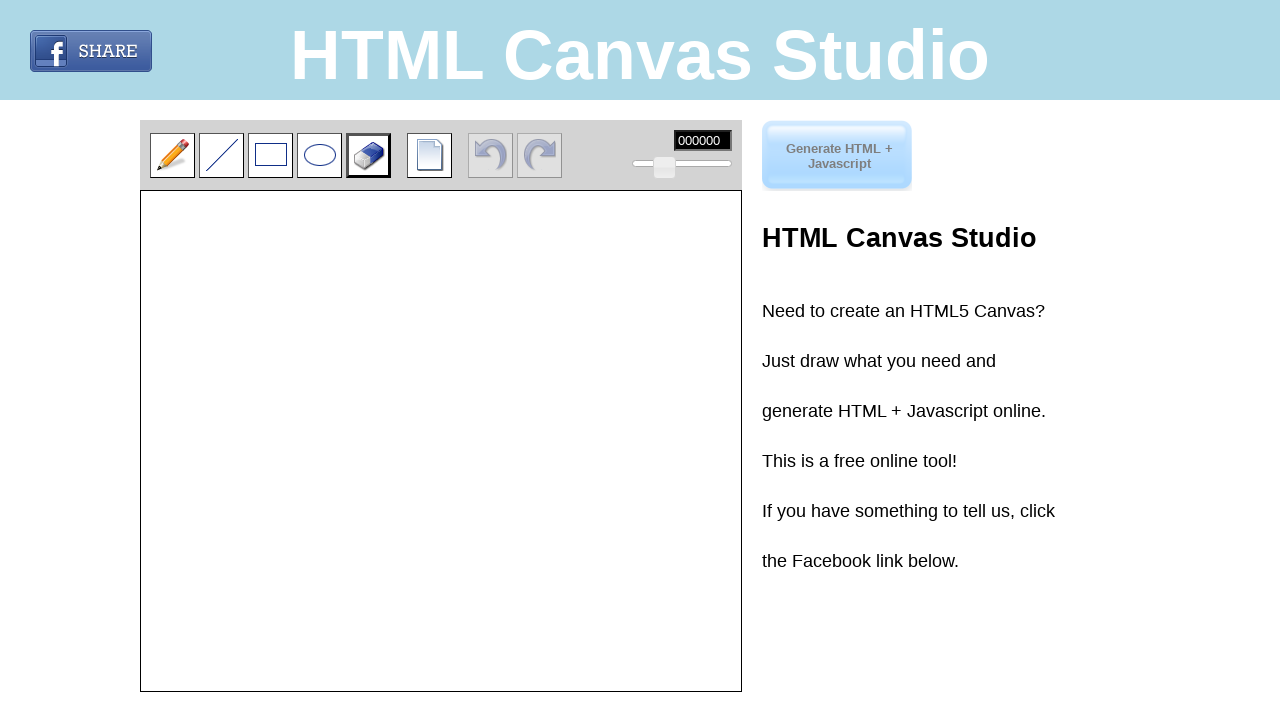

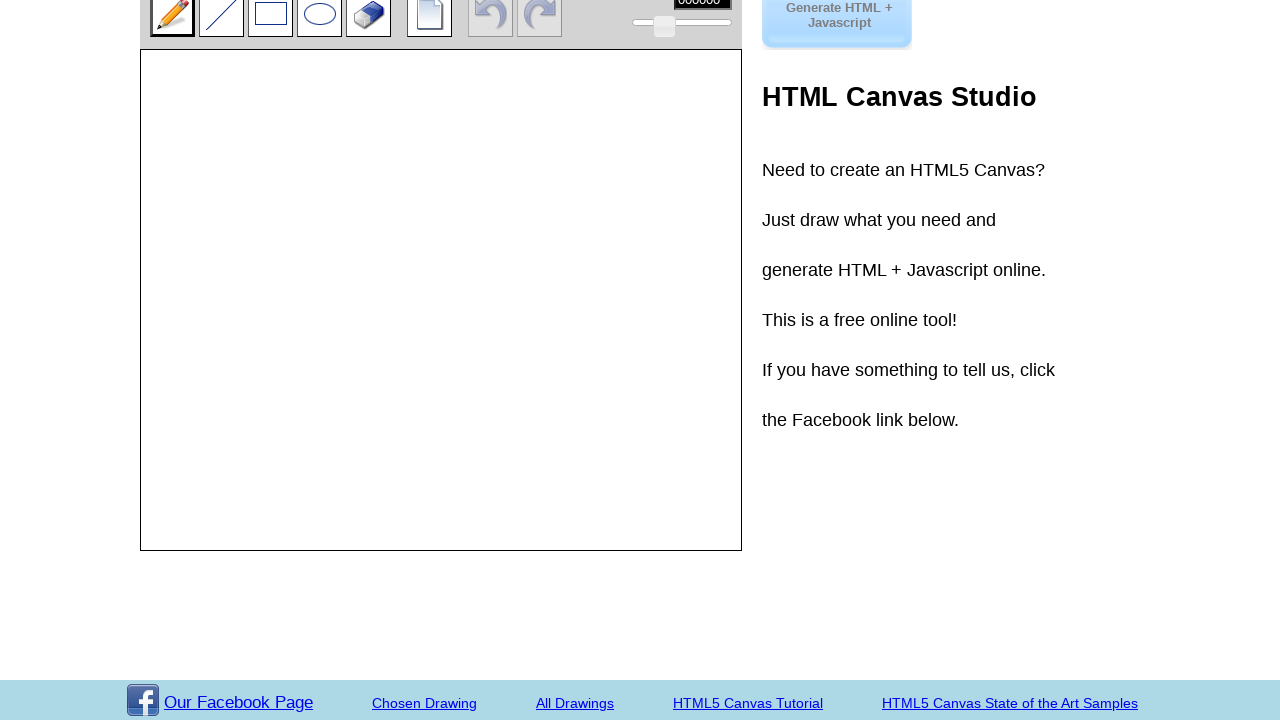